Tests the calculator subtraction functionality by entering two numbers, selecting minus operation, and verifying the difference result

Starting URL: https://testpages.eviltester.com/styled/calculator

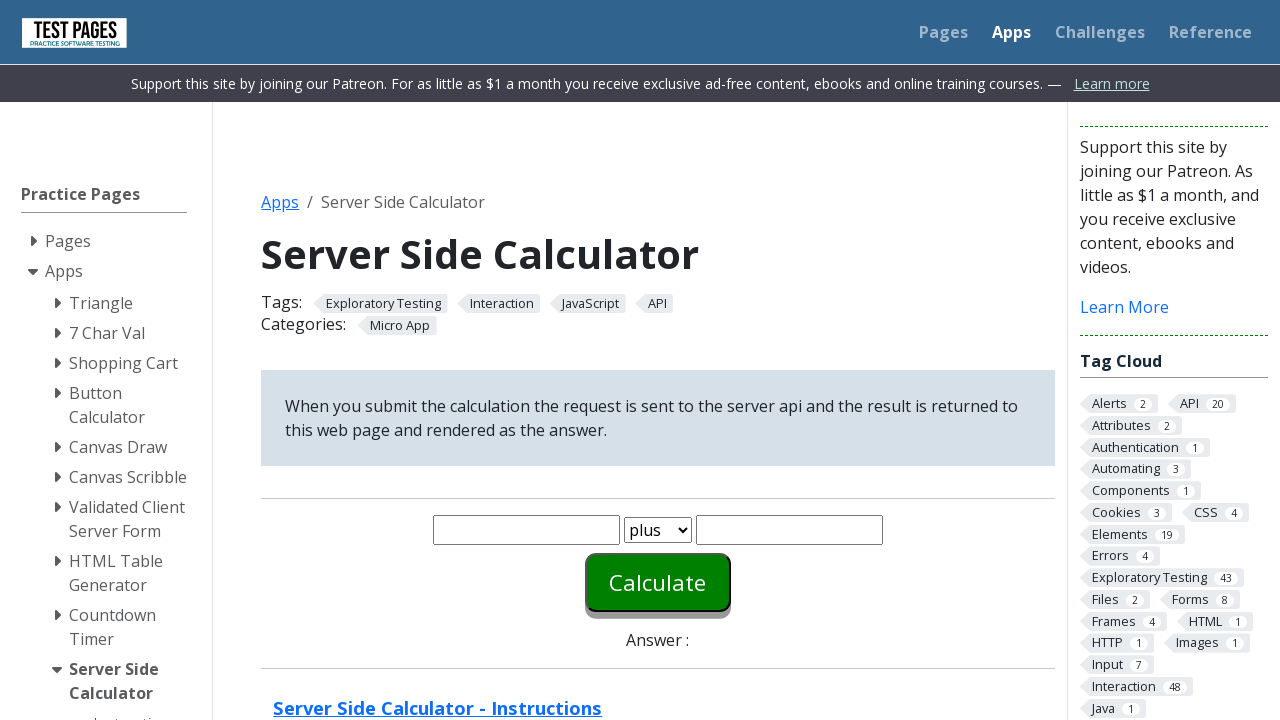

Entered first number '6' in the calculator on #number1
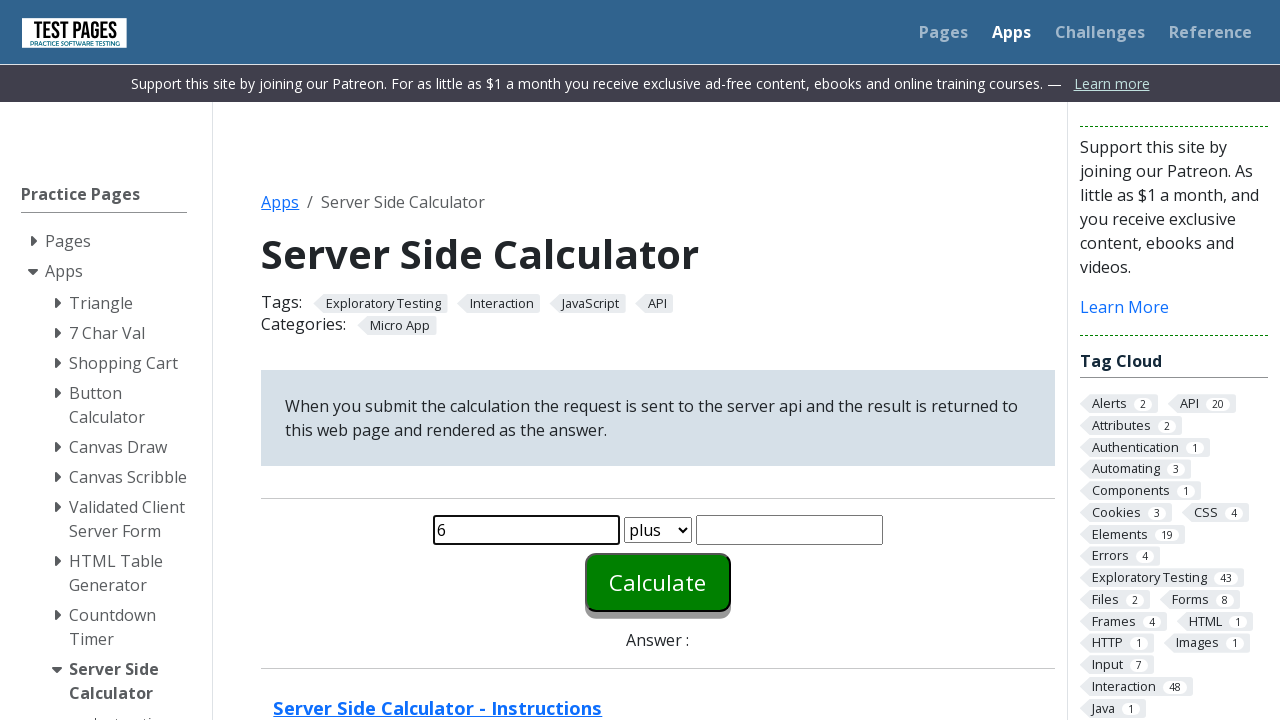

Entered second number '2' in the calculator on #number2
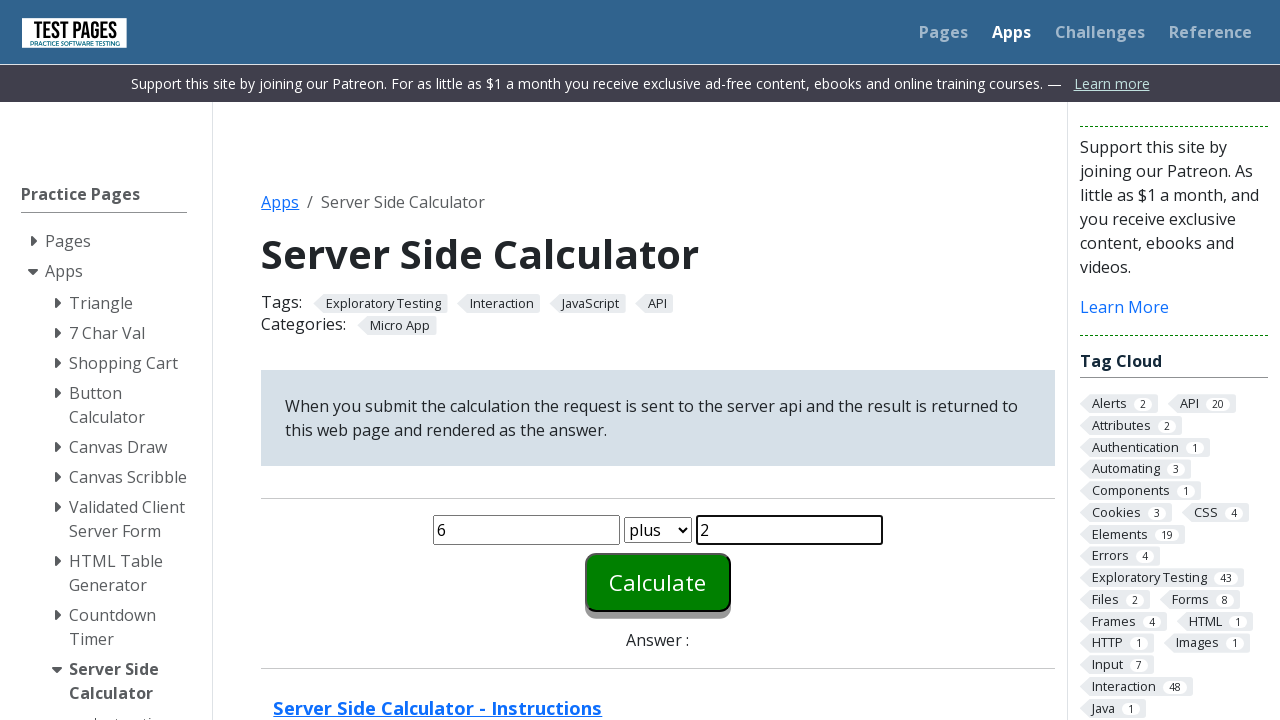

Selected 'minus' operation from the function dropdown on #function
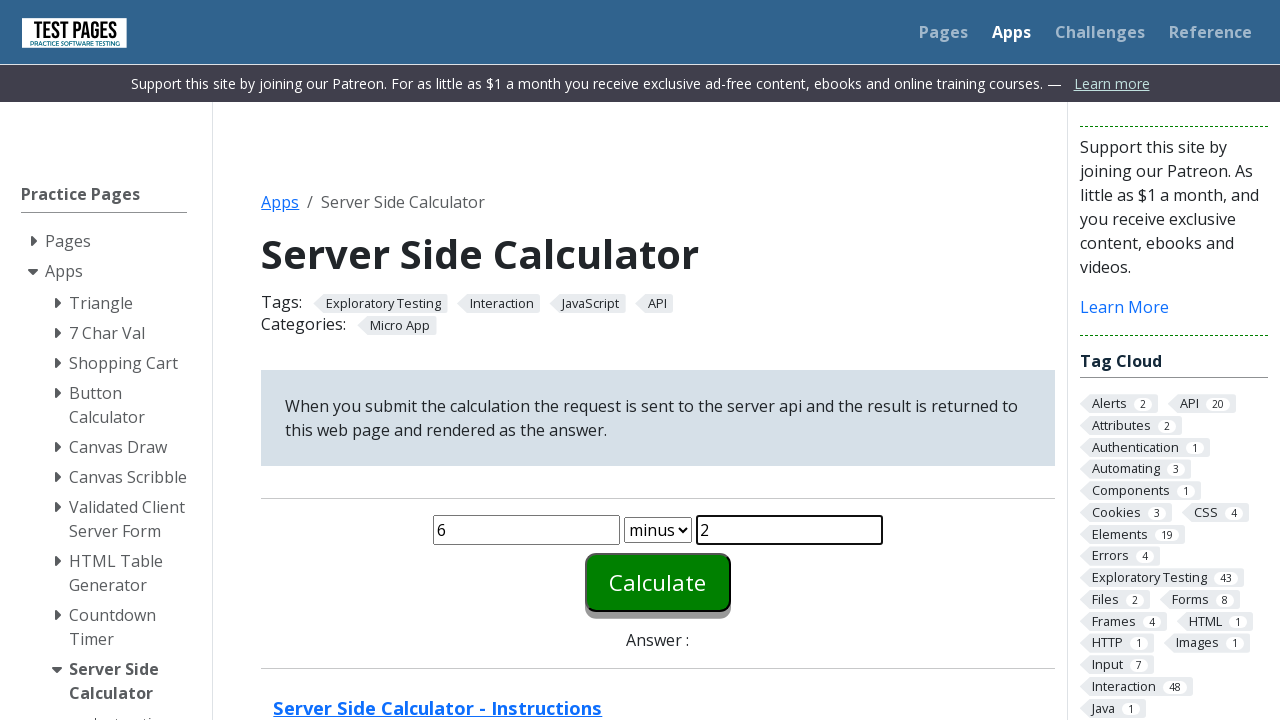

Clicked the Calculate button to perform subtraction at (658, 582) on #calculate
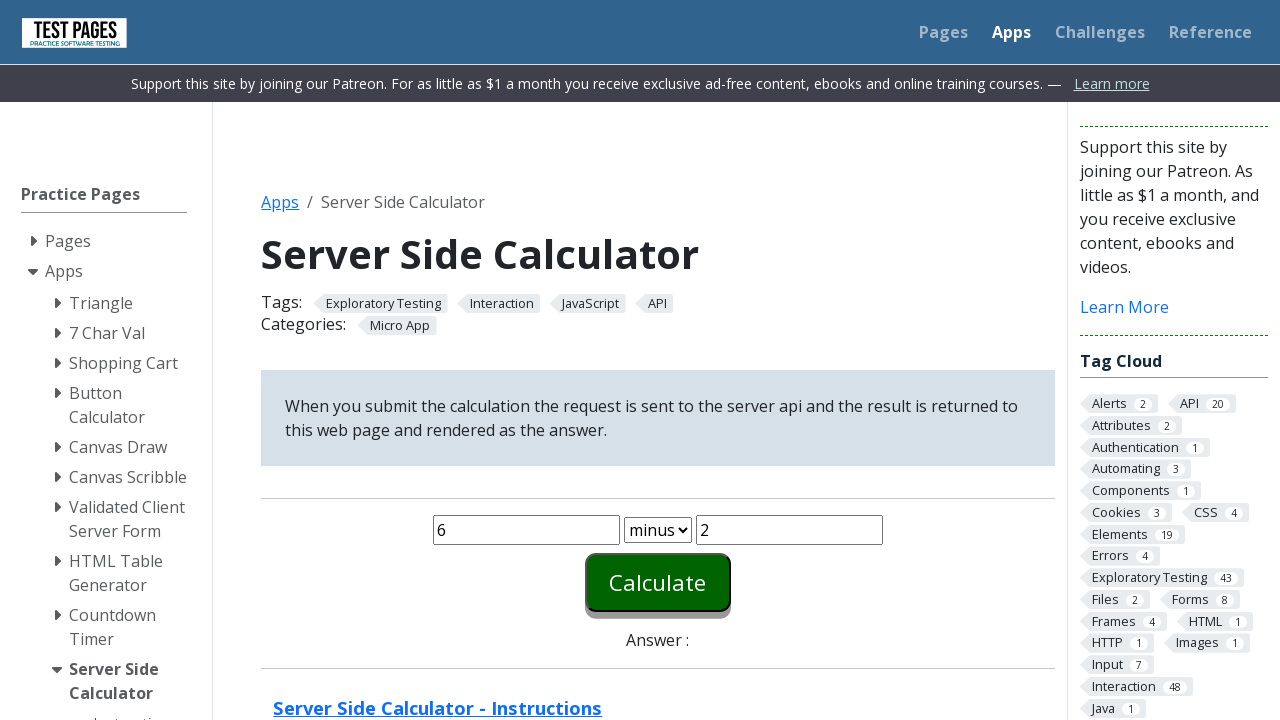

Subtraction result appeared on the page
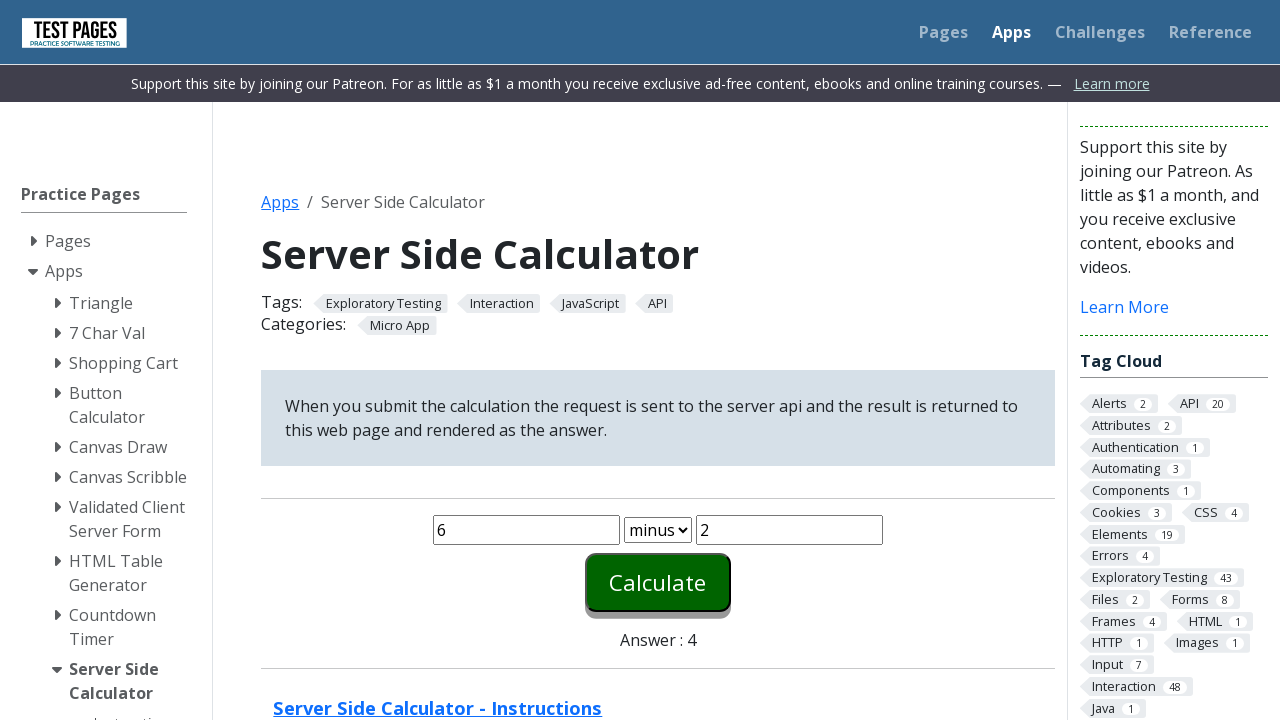

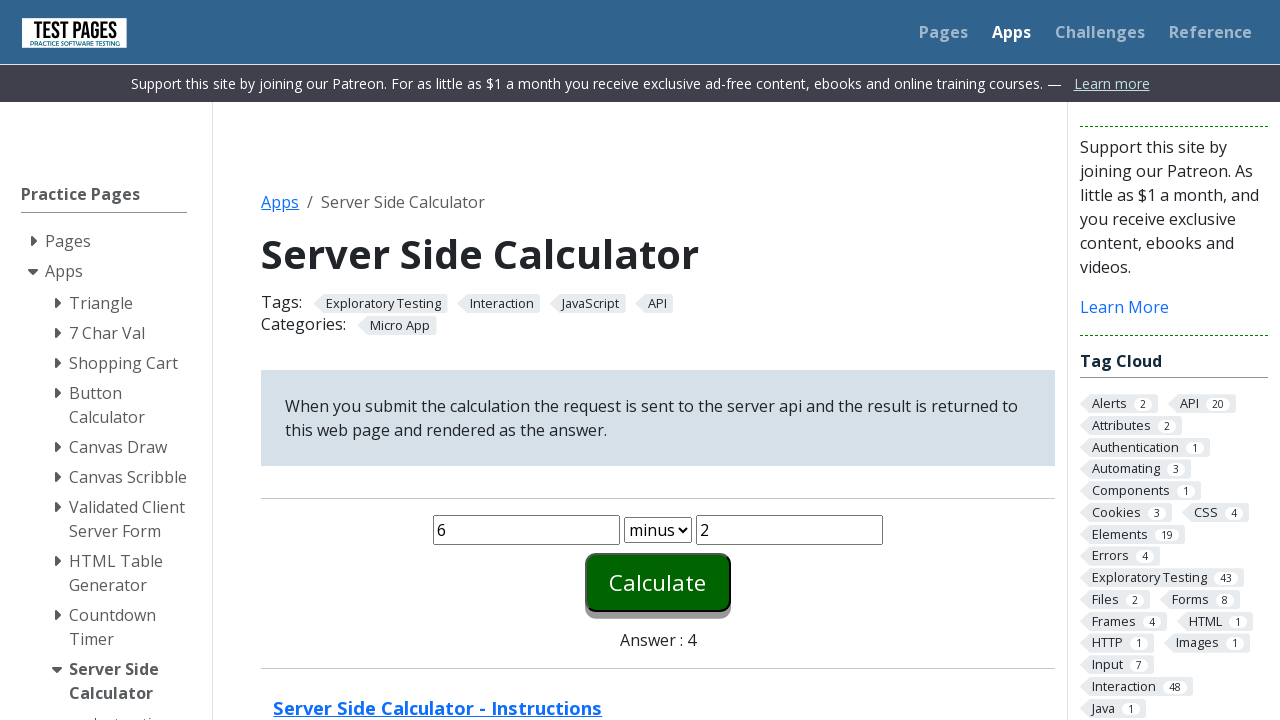